Simple test that navigates to a page and closes the browser - minimal automation

Starting URL: https://liushilive.github.io/html_example/index.html

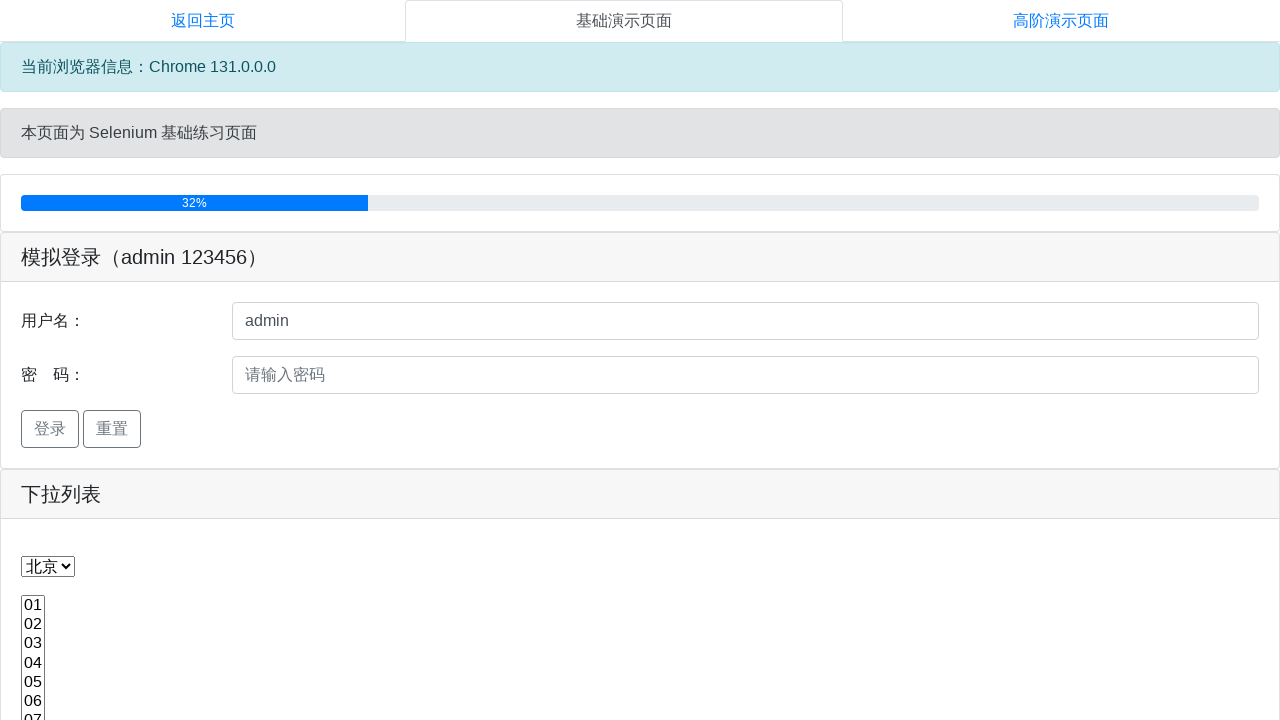

Page loaded and DOM content ready at https://liushilive.github.io/html_example/index.html
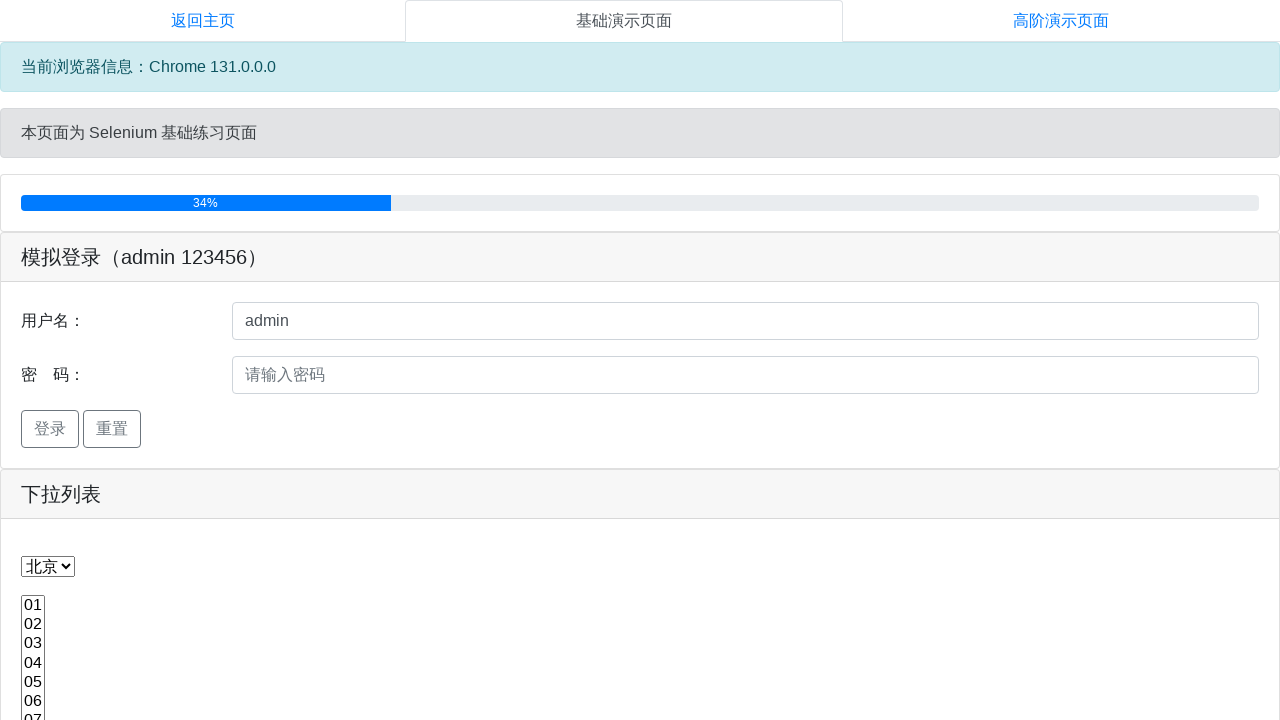

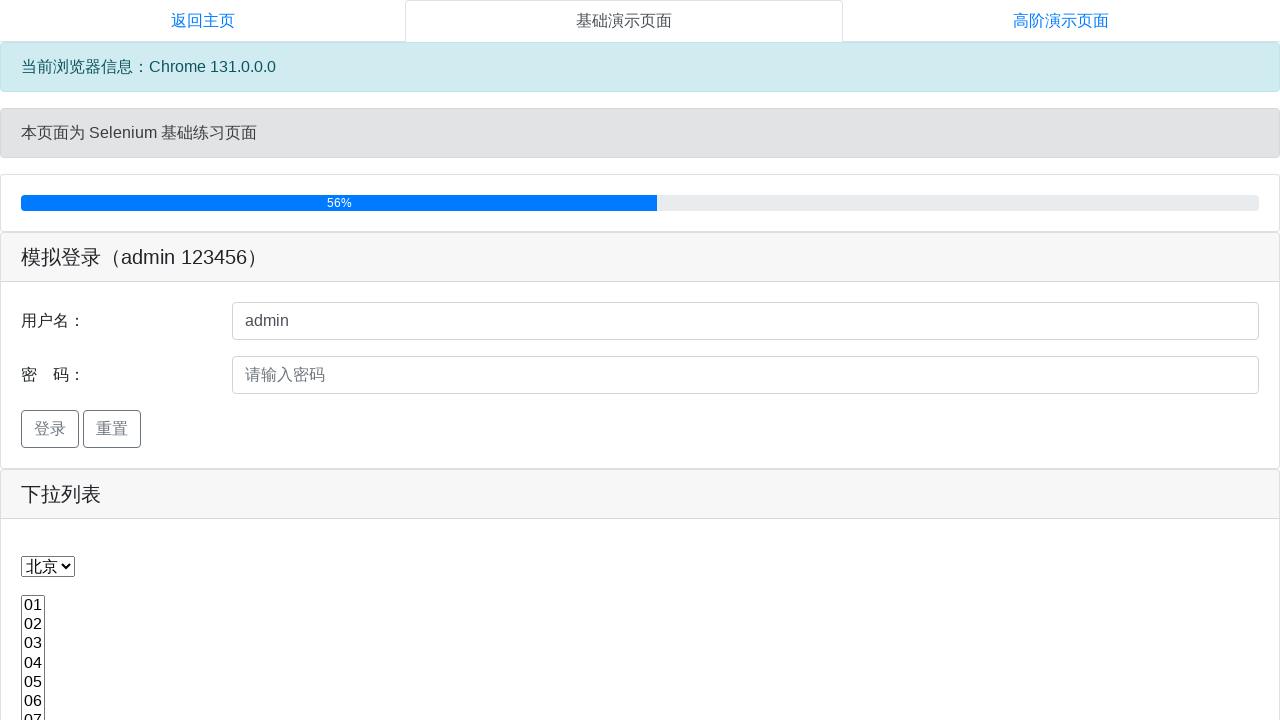